Tests basic browser navigation methods by navigating between two websites (redbus and myntra), then using back, forward, and refresh actions

Starting URL: https://www.redbus.in/

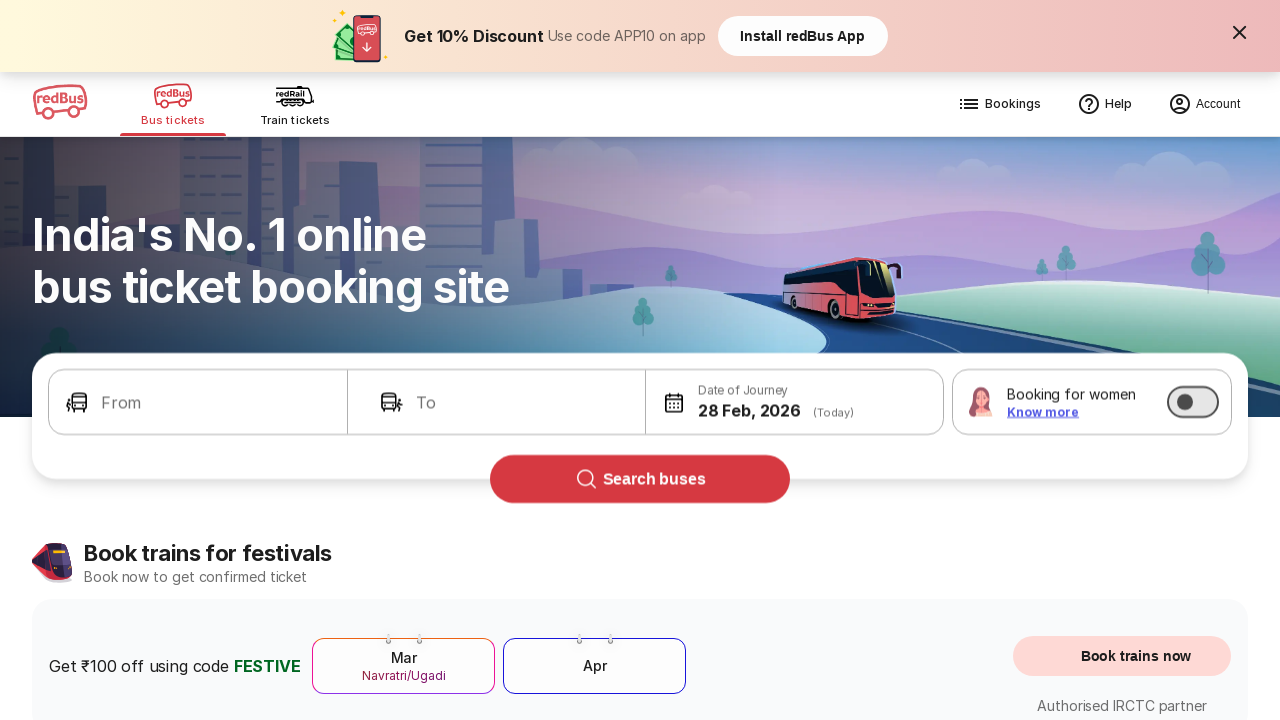

Navigated to Myntra website
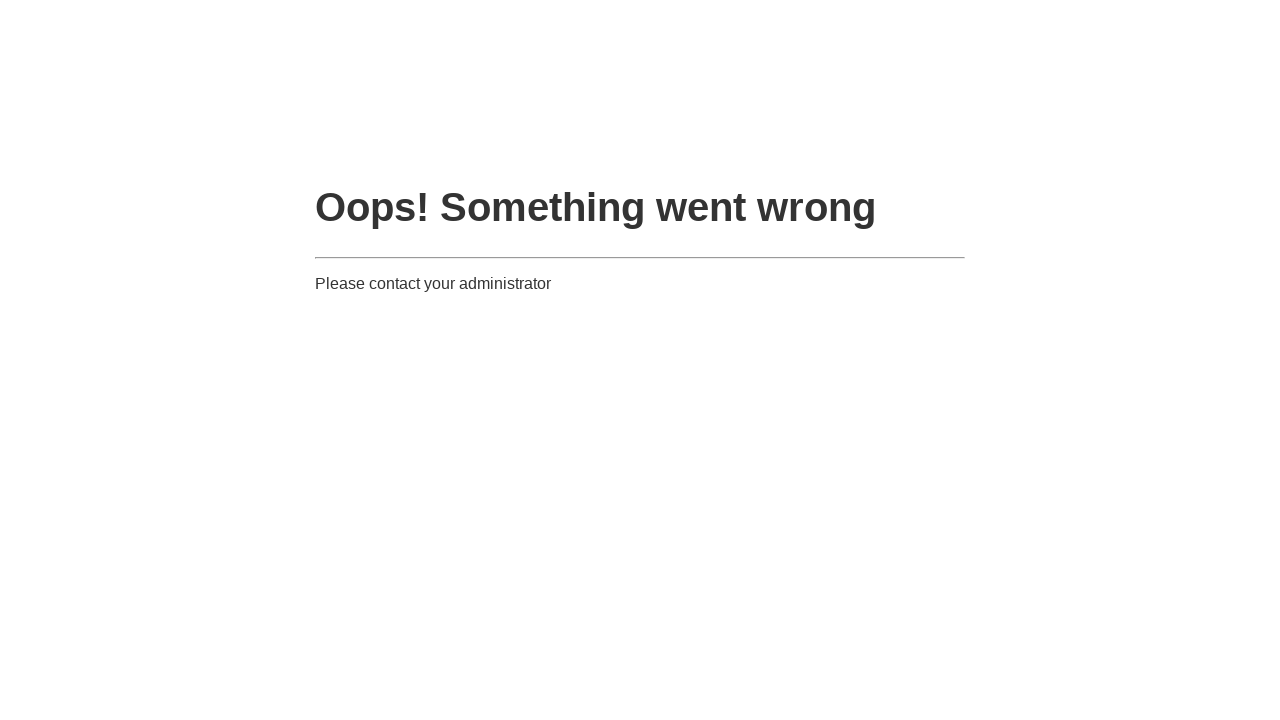

Navigated back to Redbus website
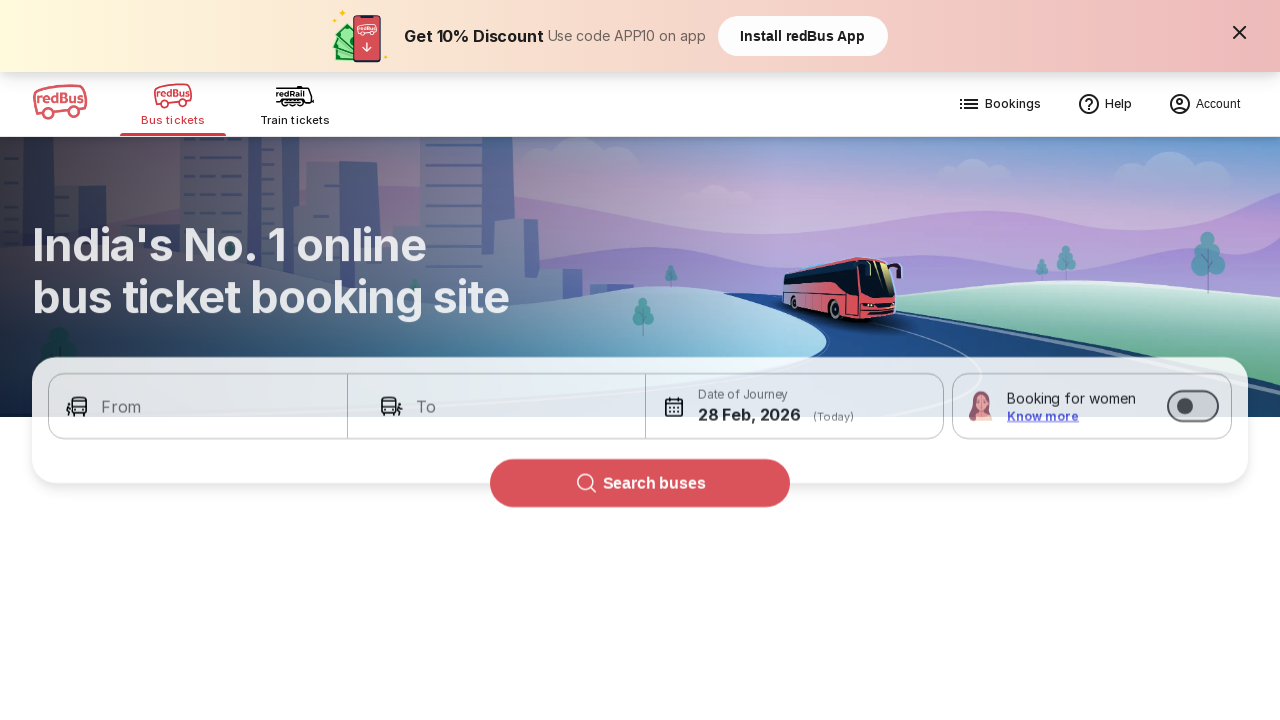

Navigated forward to Myntra website
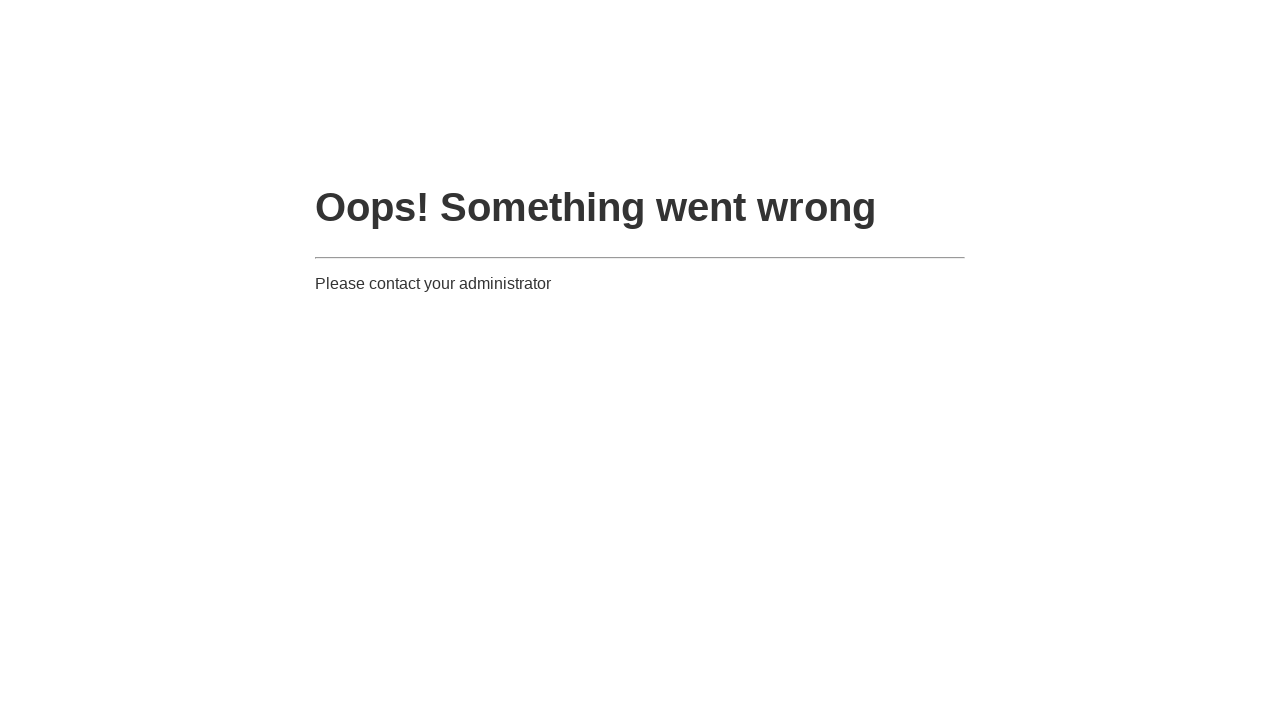

Refreshed the current page
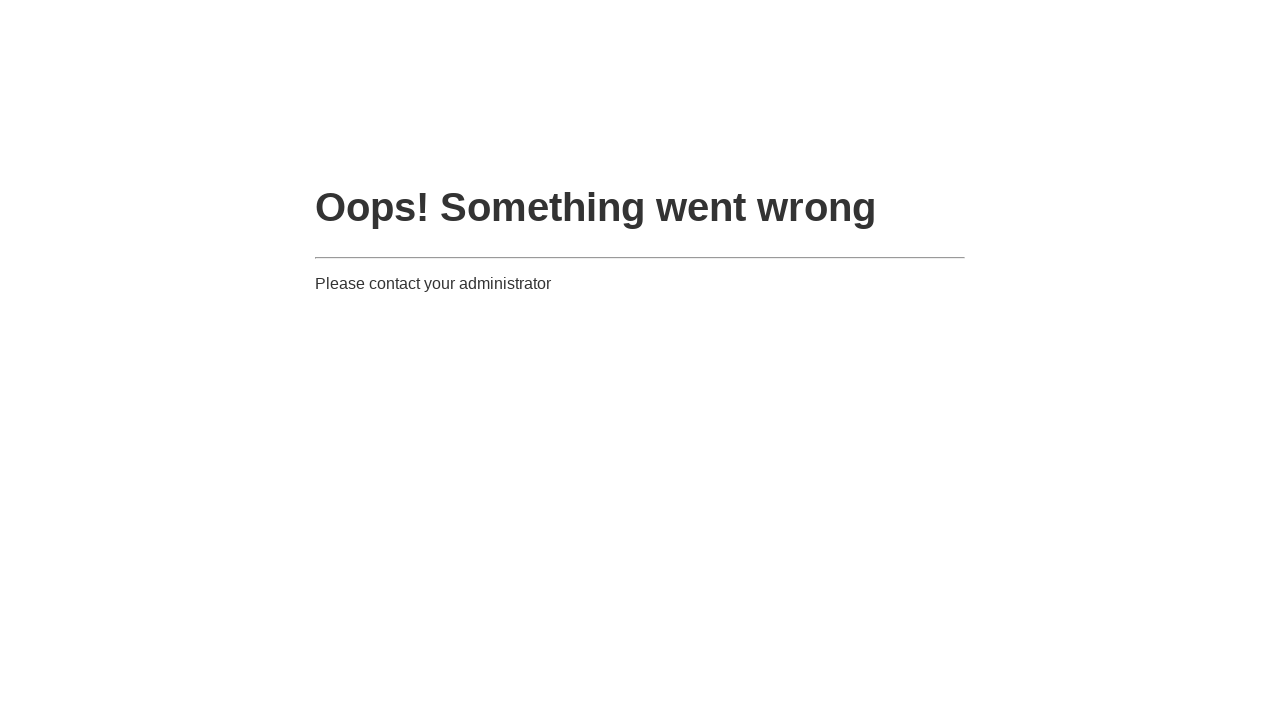

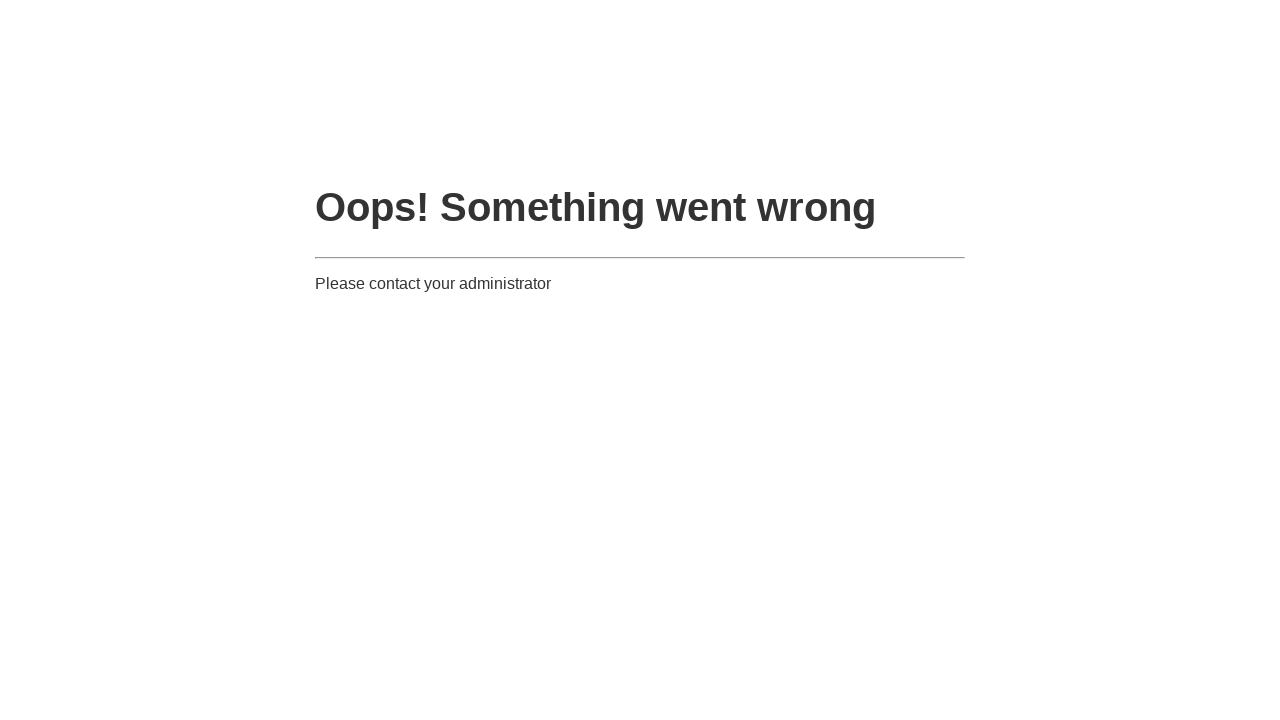